Tests that selecting Node.js from the platform dropdown navigates to the correct docs page

Starting URL: https://playwright.dev/

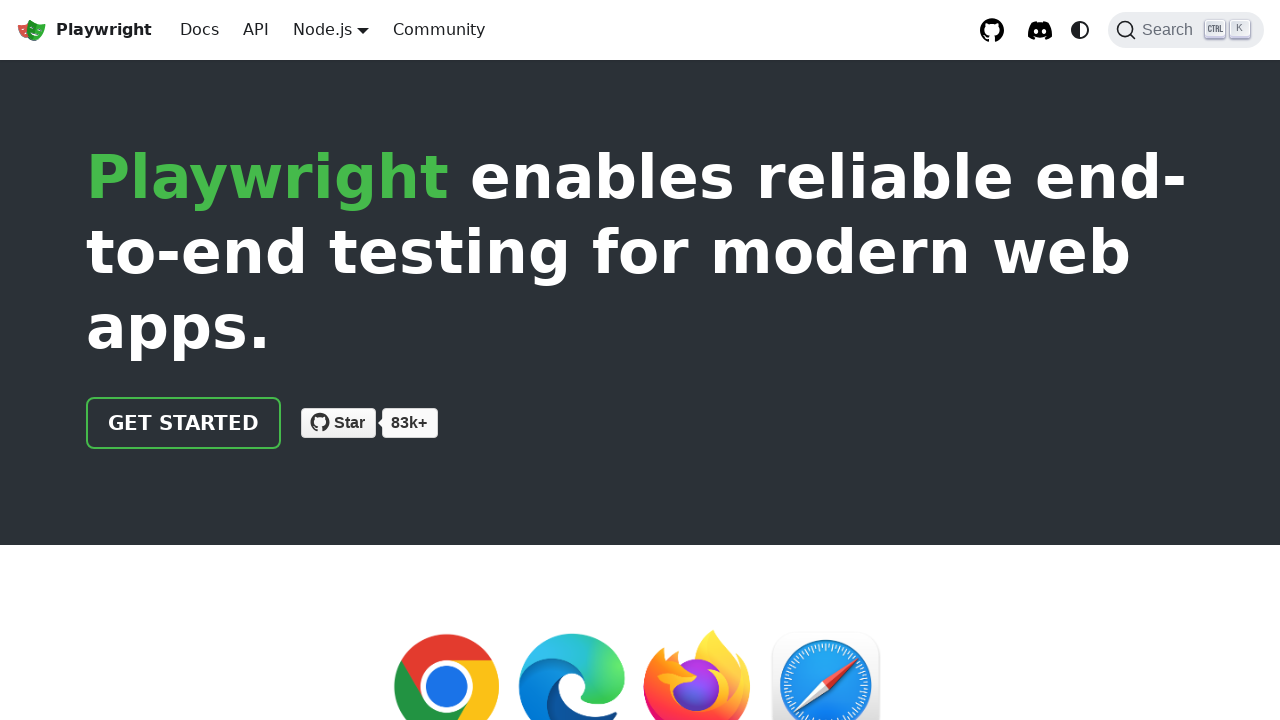

Clicked Docs link in navigation at (200, 30) on internal:role=link[name="Docs"i]
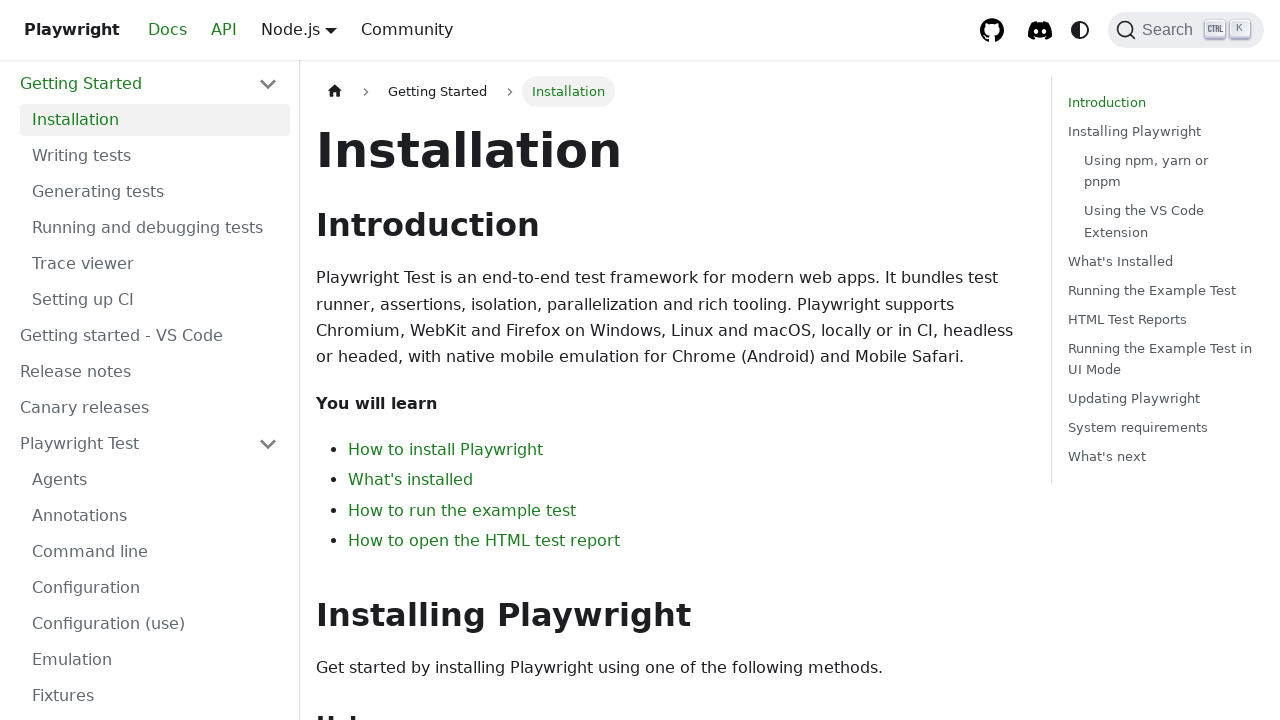

Hovered over platform dropdown menu at (299, 30) on .navbar__item.dropdown.dropdown--hoverable
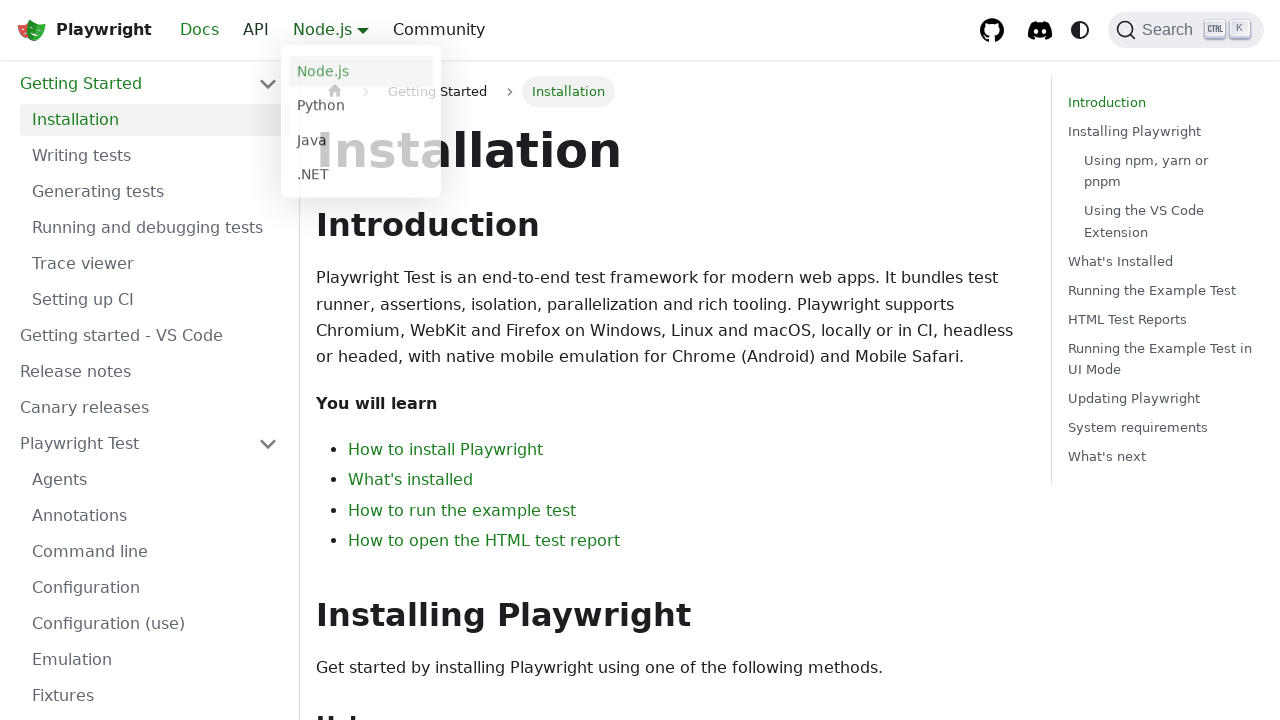

Selected Node.js from platform dropdown at (361, 74) on internal:role=link[name="Node.js"i]
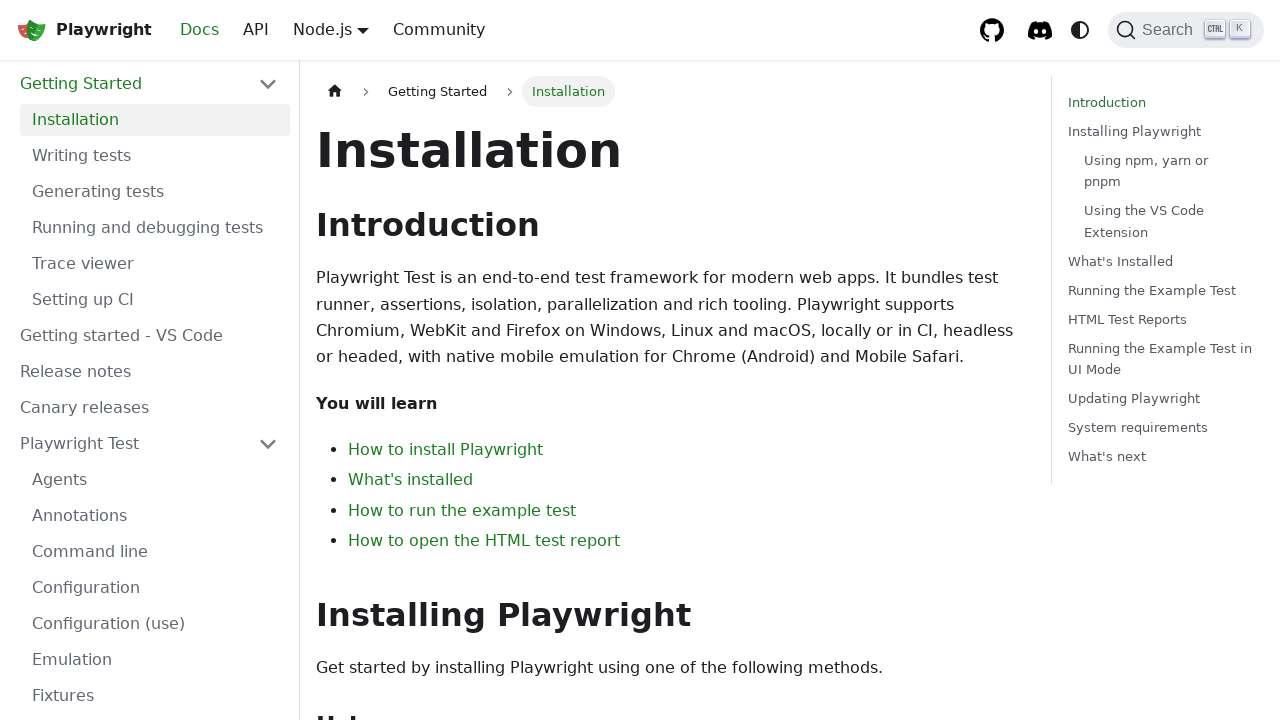

Verified correct installation doc page loaded for Node.js
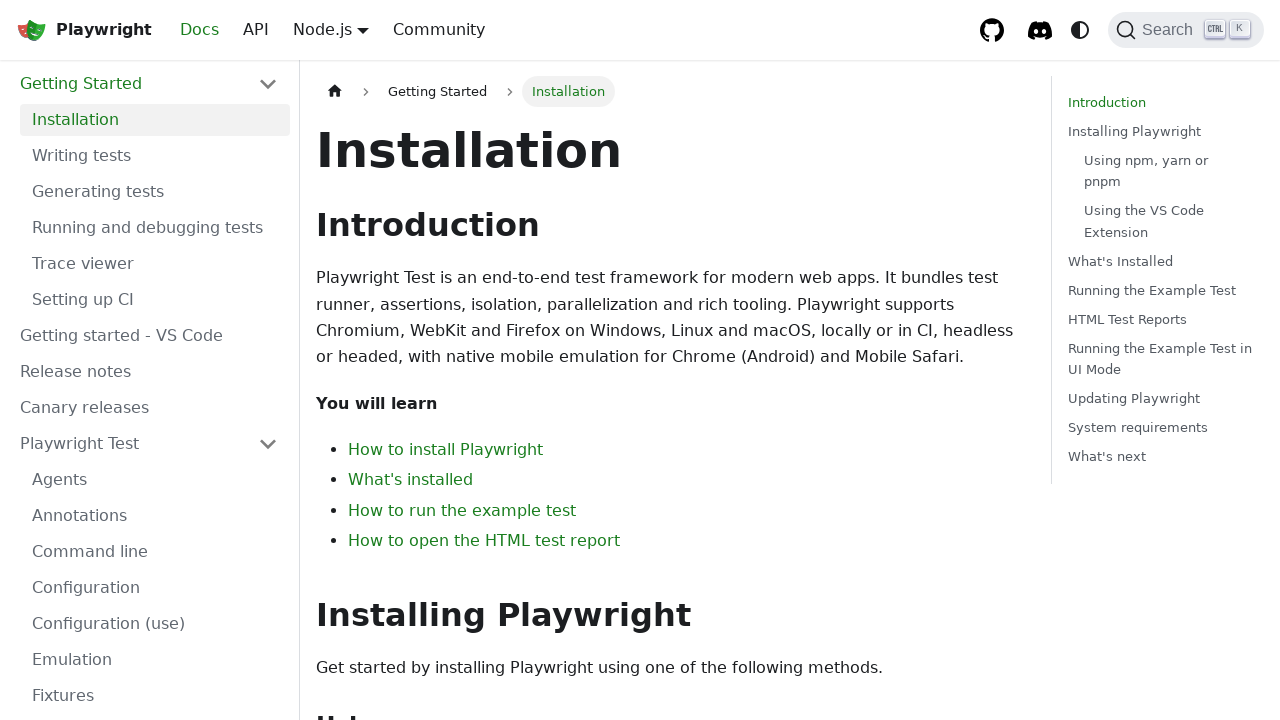

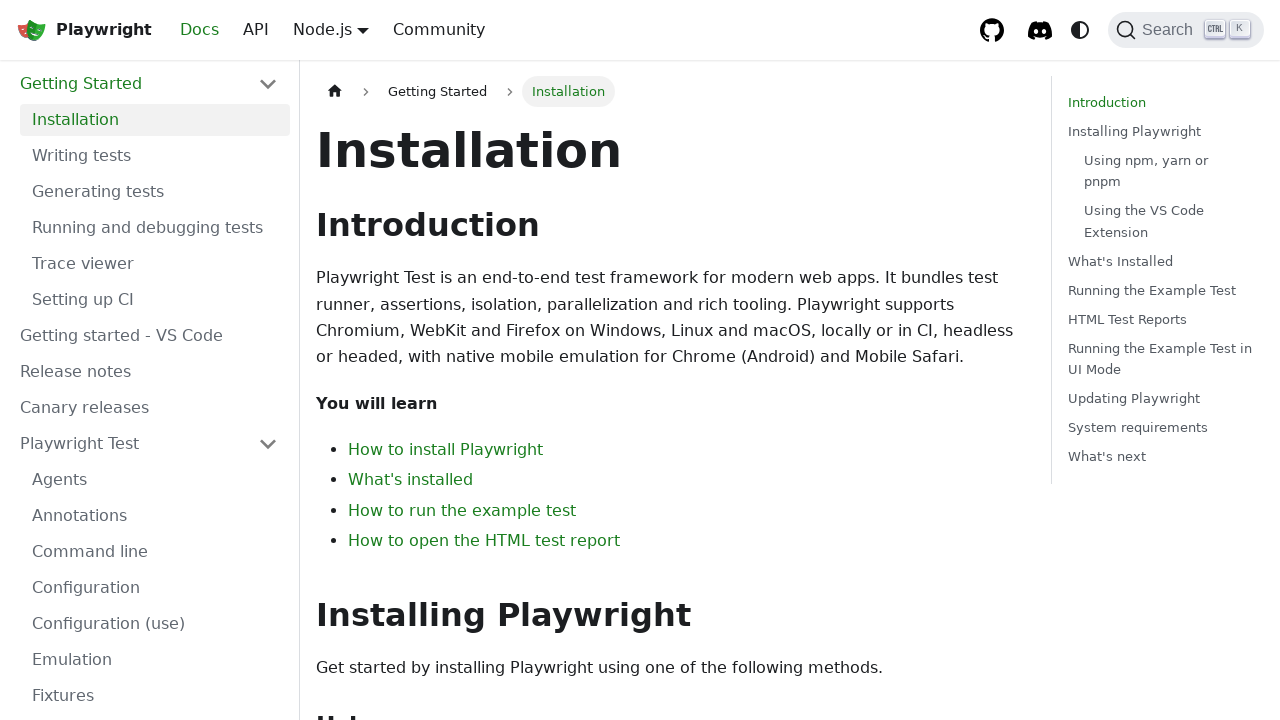